Navigates to Python.org, scrolls down the page, and clicks on the Donate link to navigate to the donation page

Starting URL: https://www.python.org

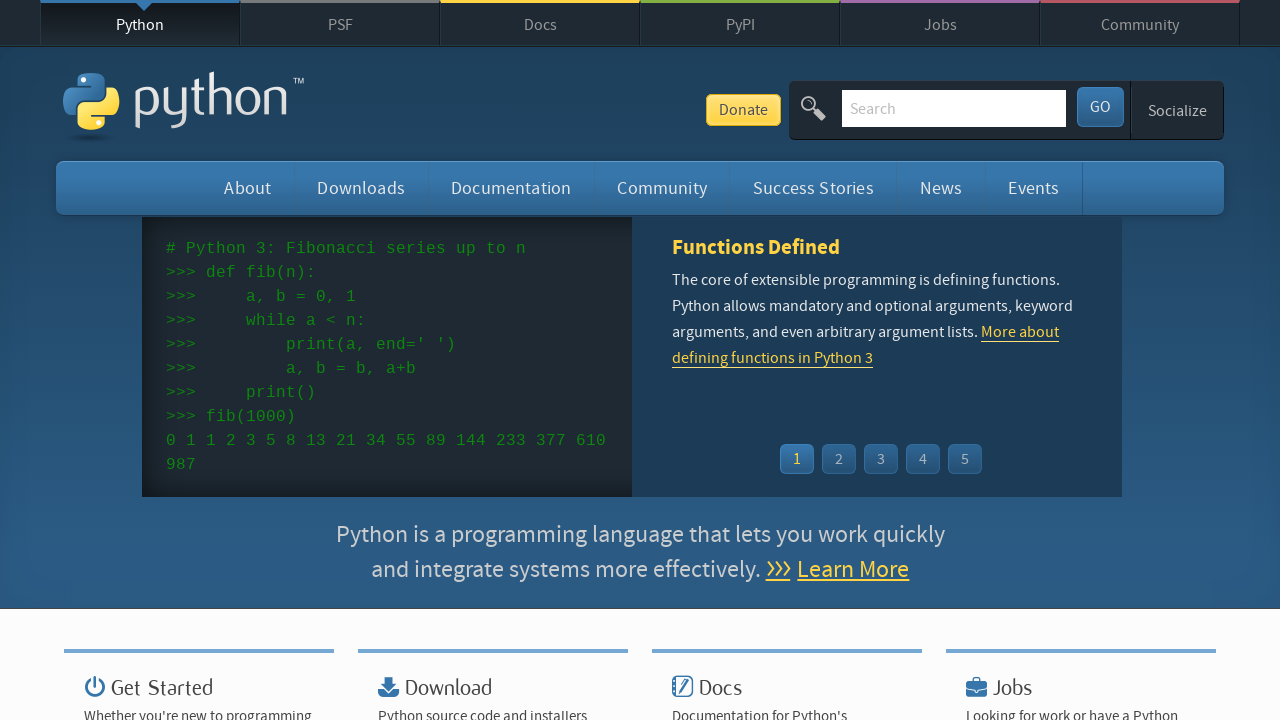

Scrolled down the page by 1000 pixels
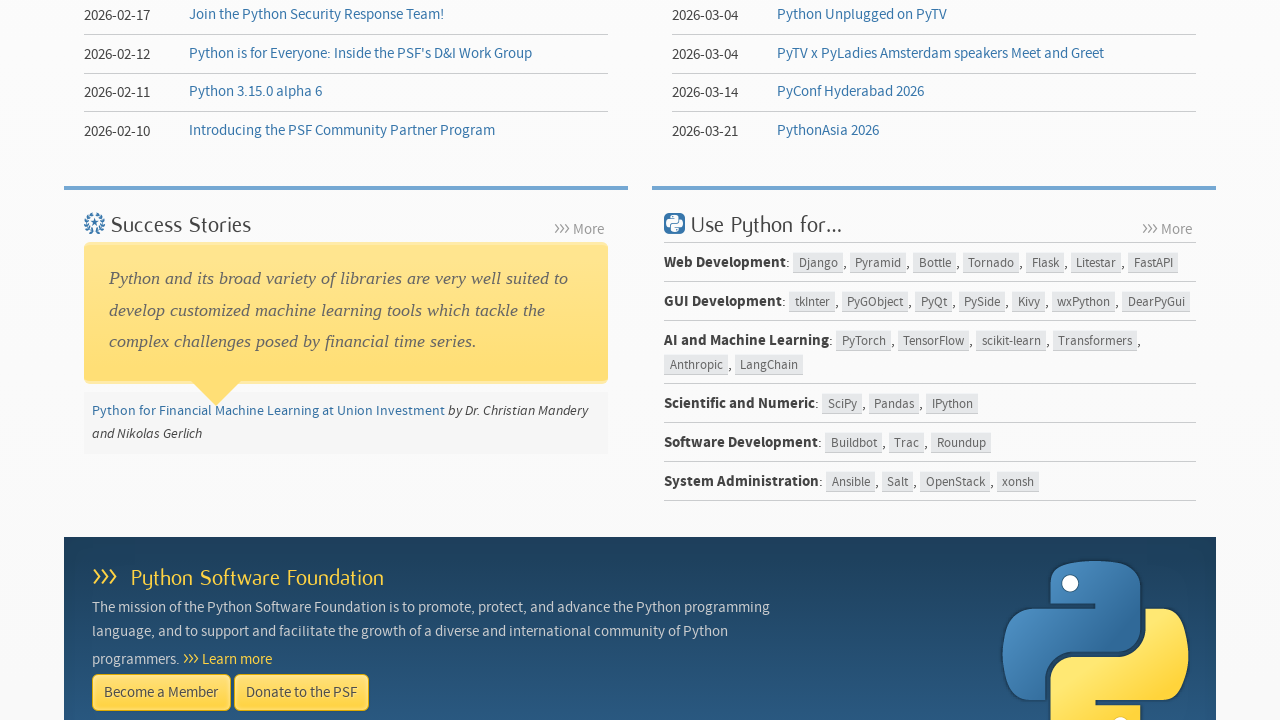

Waited 1000ms for dynamic content to load after scrolling
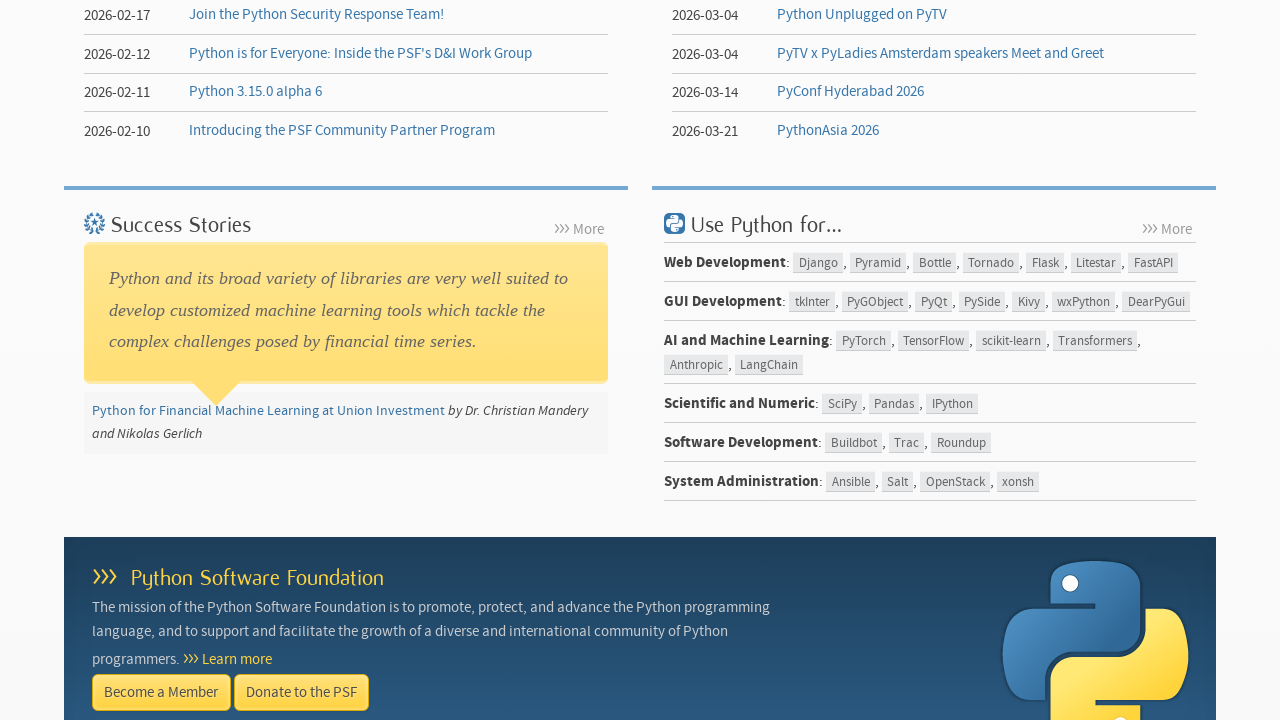

Clicked on the Donate link at (743, 110) on text=Donate
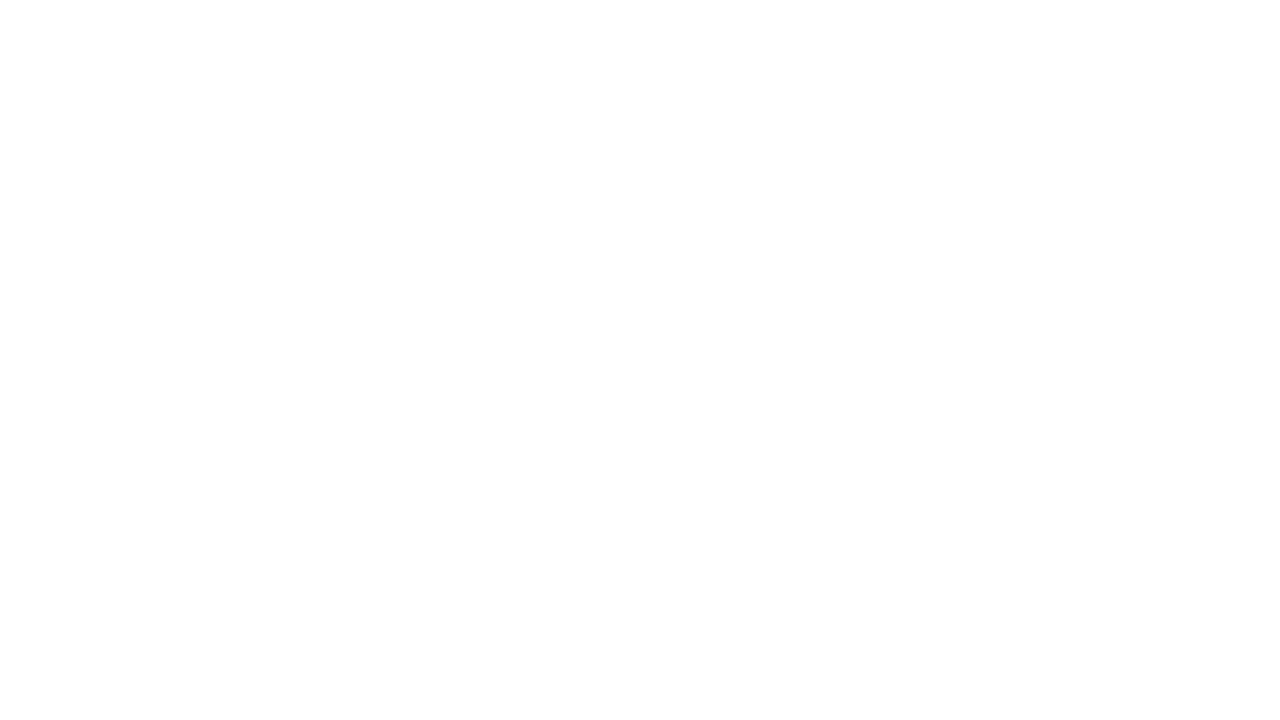

Navigation to donation page completed
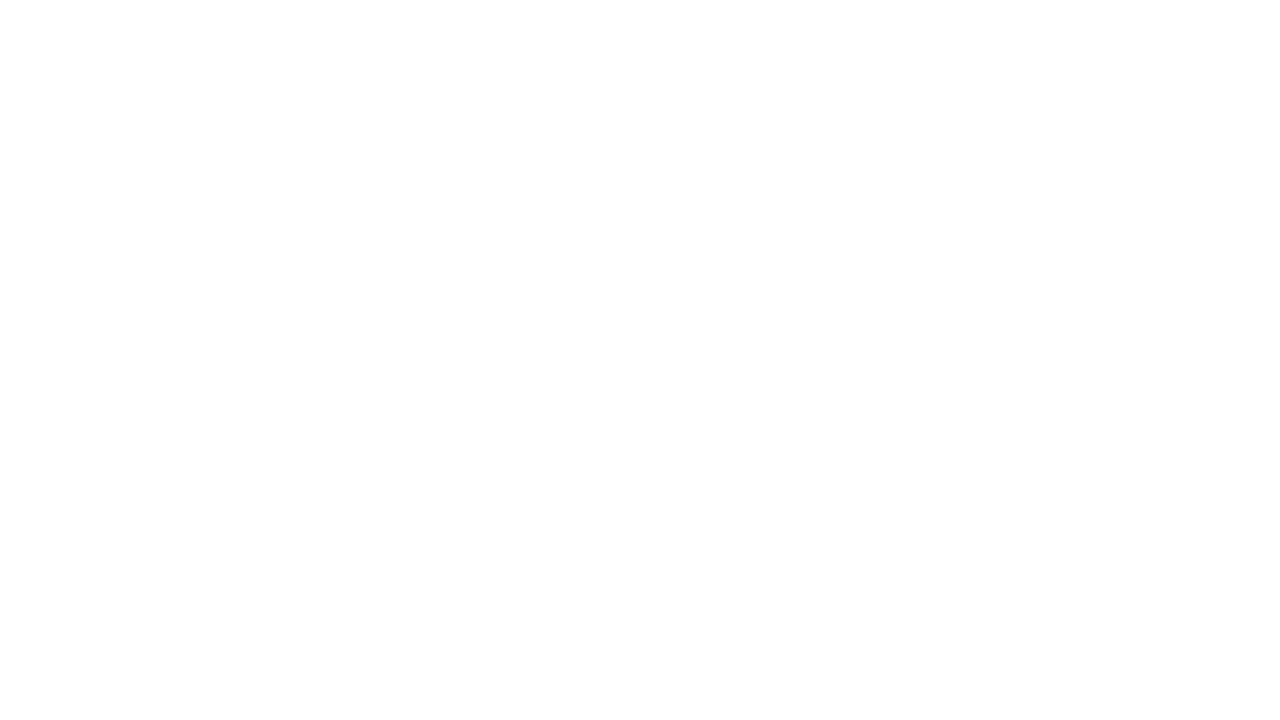

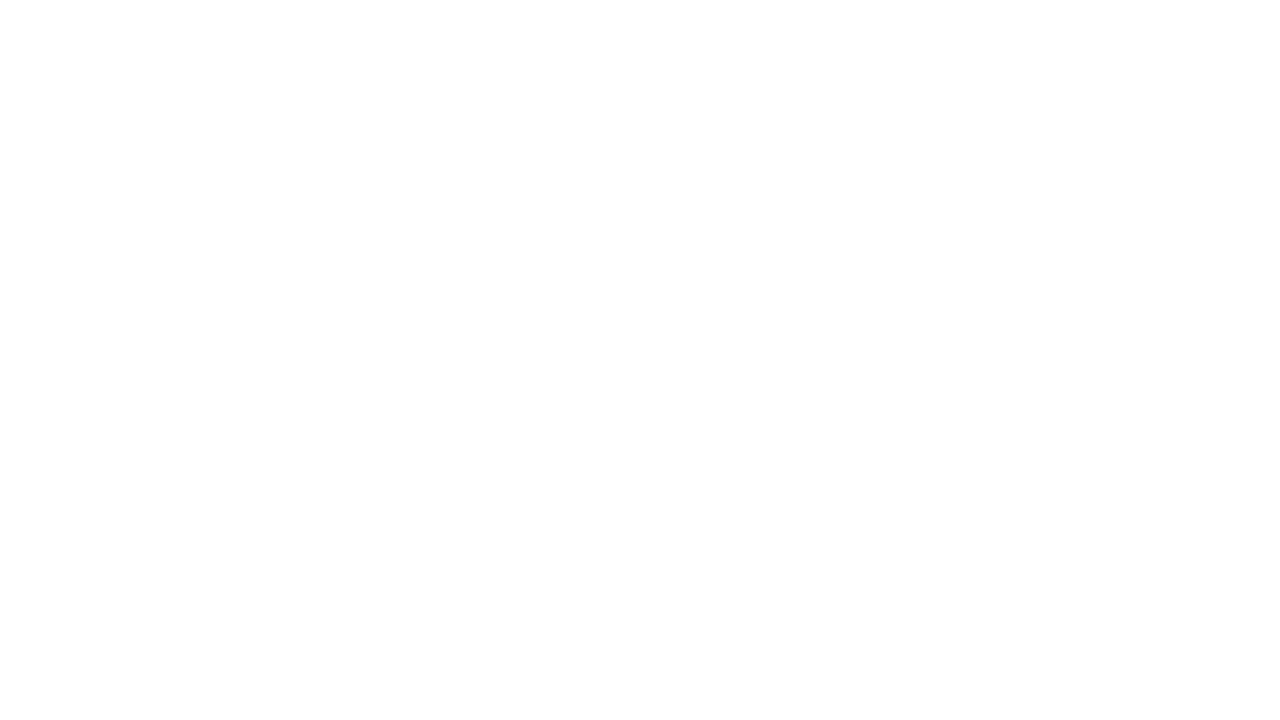